Tests the Automation Exercise website by verifying the number of links on the homepage, clicking on the Products link, and verifying that a special offer element is displayed on the products page.

Starting URL: https://www.automationexercise.com/

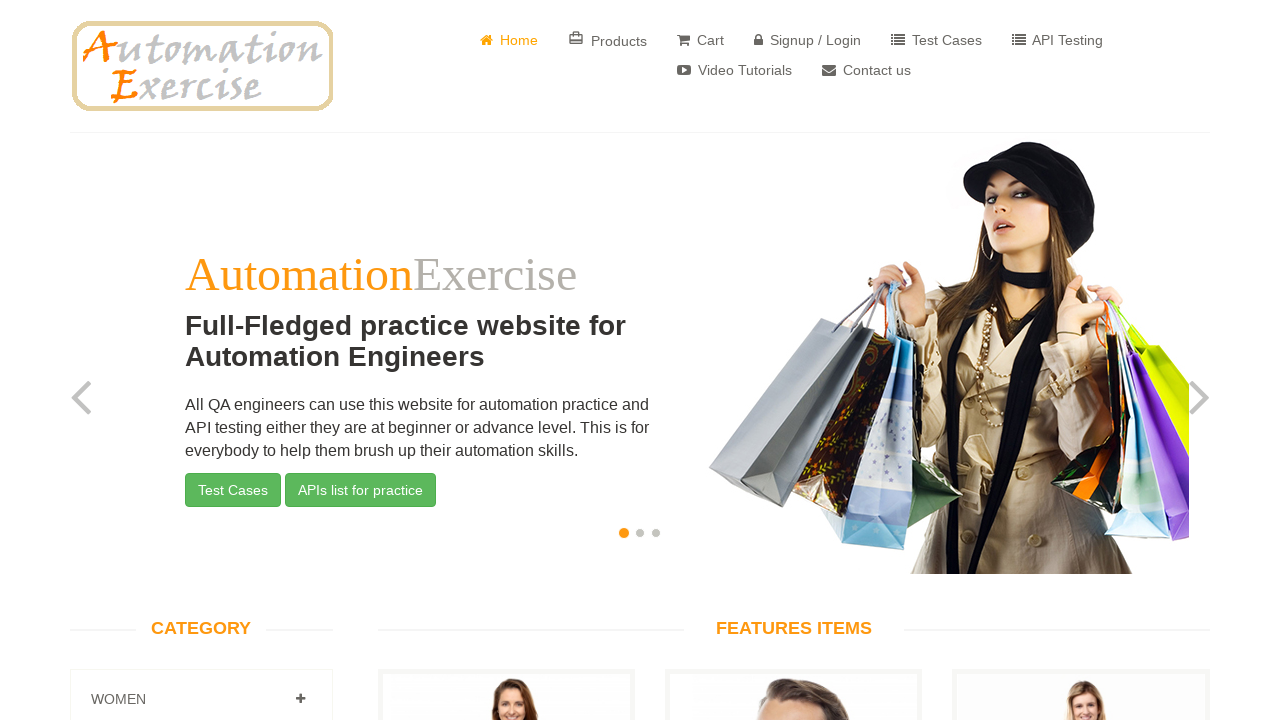

Located all links on the homepage
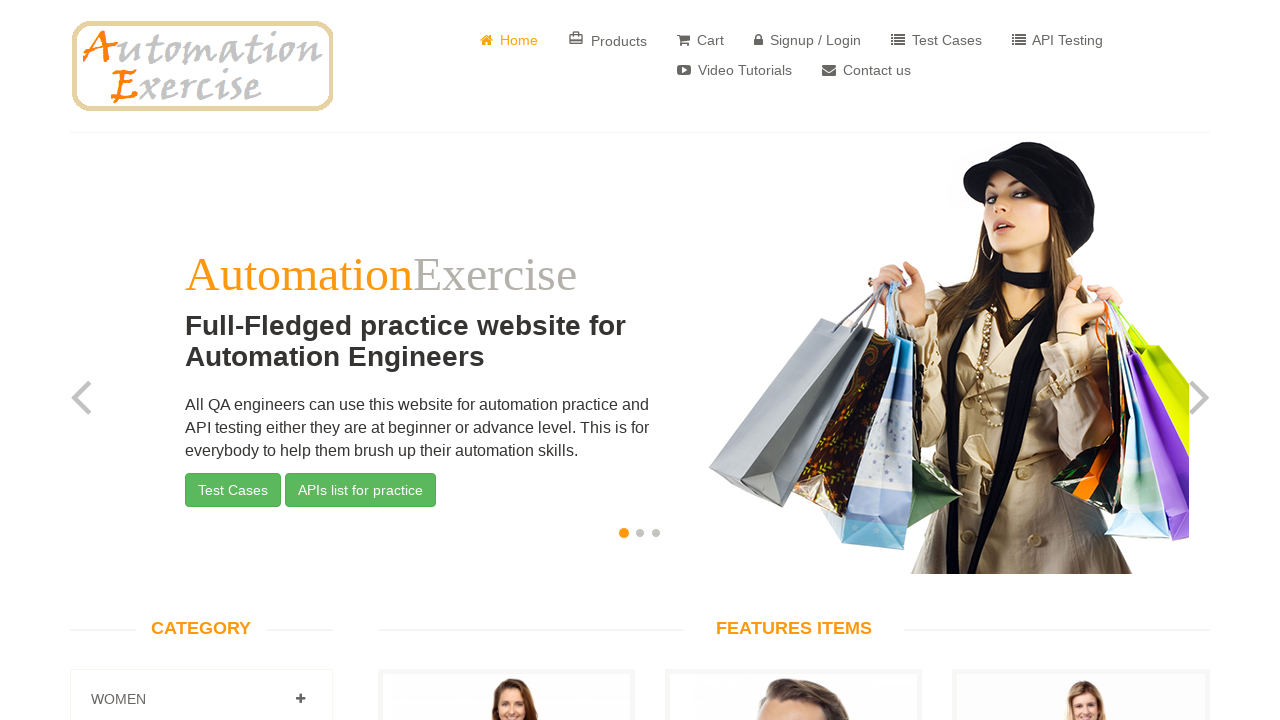

Counted 147 links on the homepage
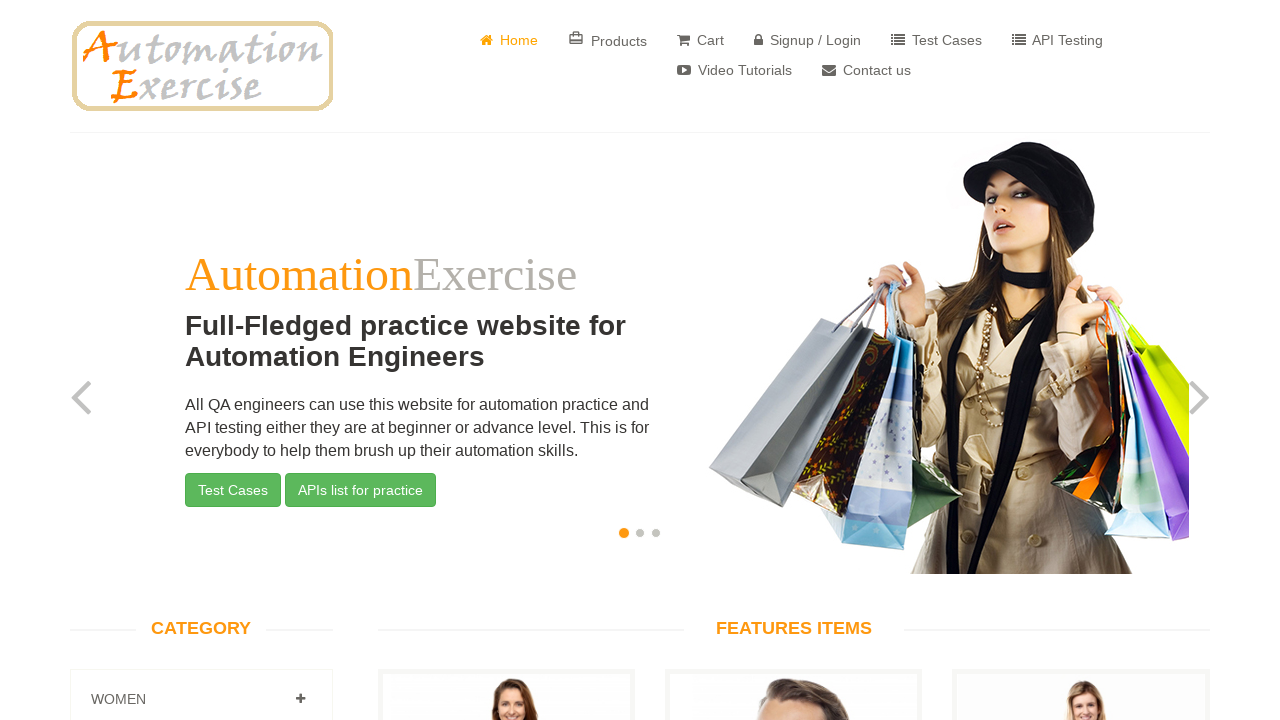

Clicked on the Products link at (608, 40) on a:has-text('Products')
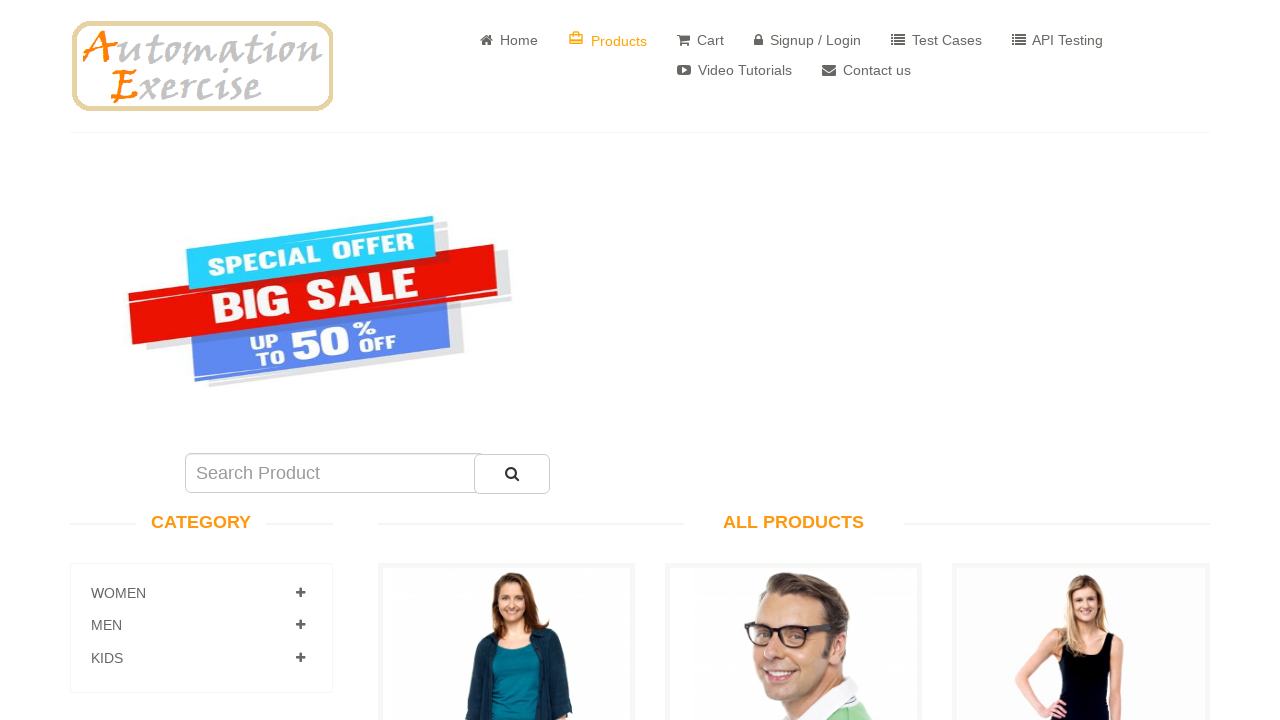

Waited for special offer element to load
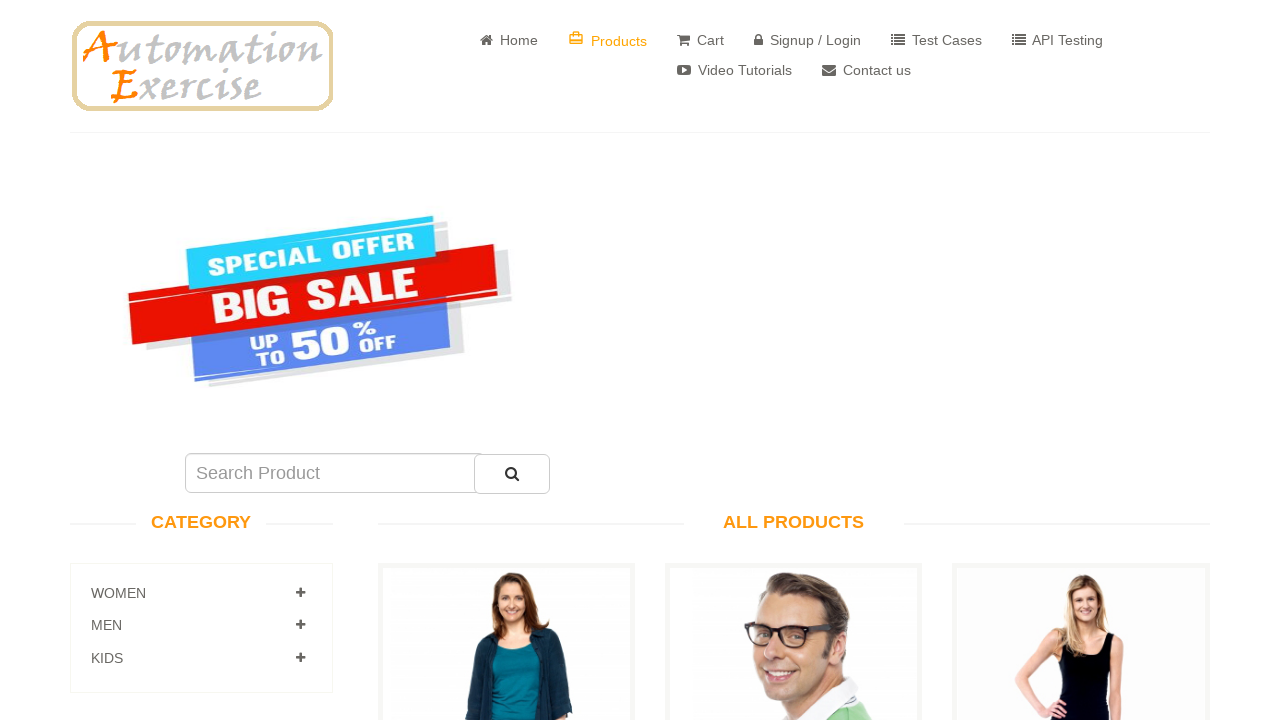

Located the special offer element
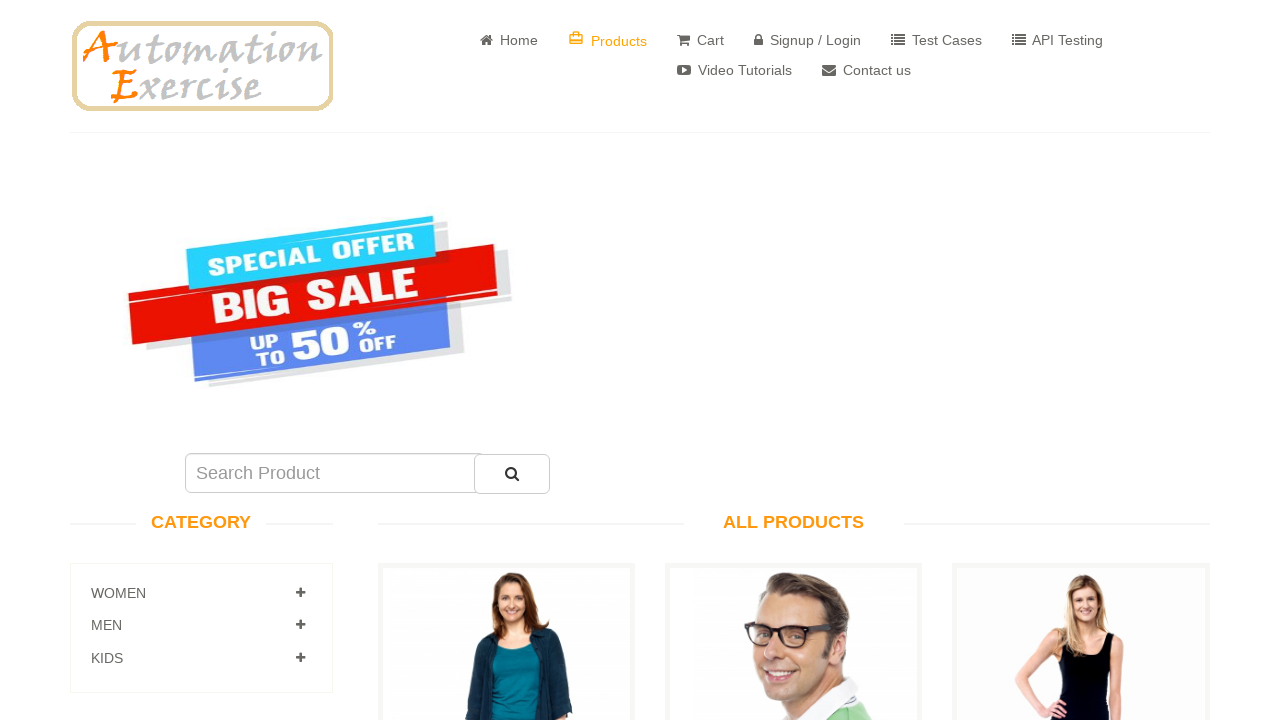

Verified special offer element is visible
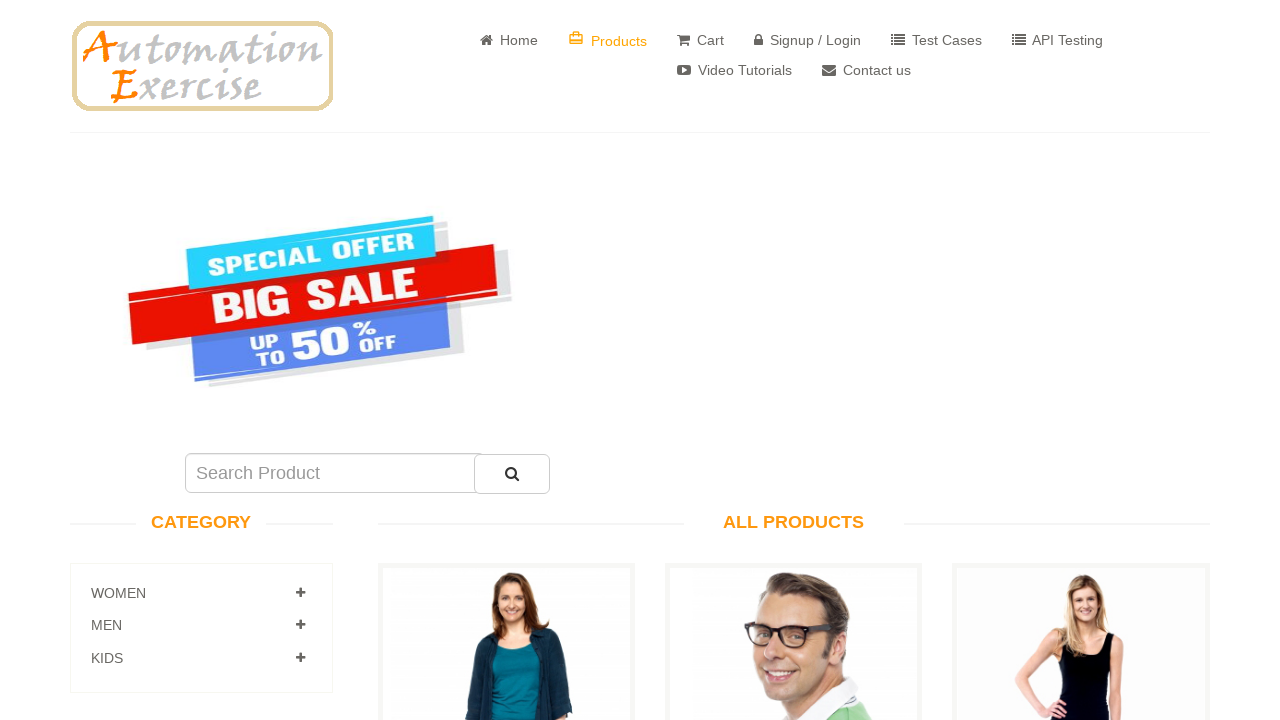

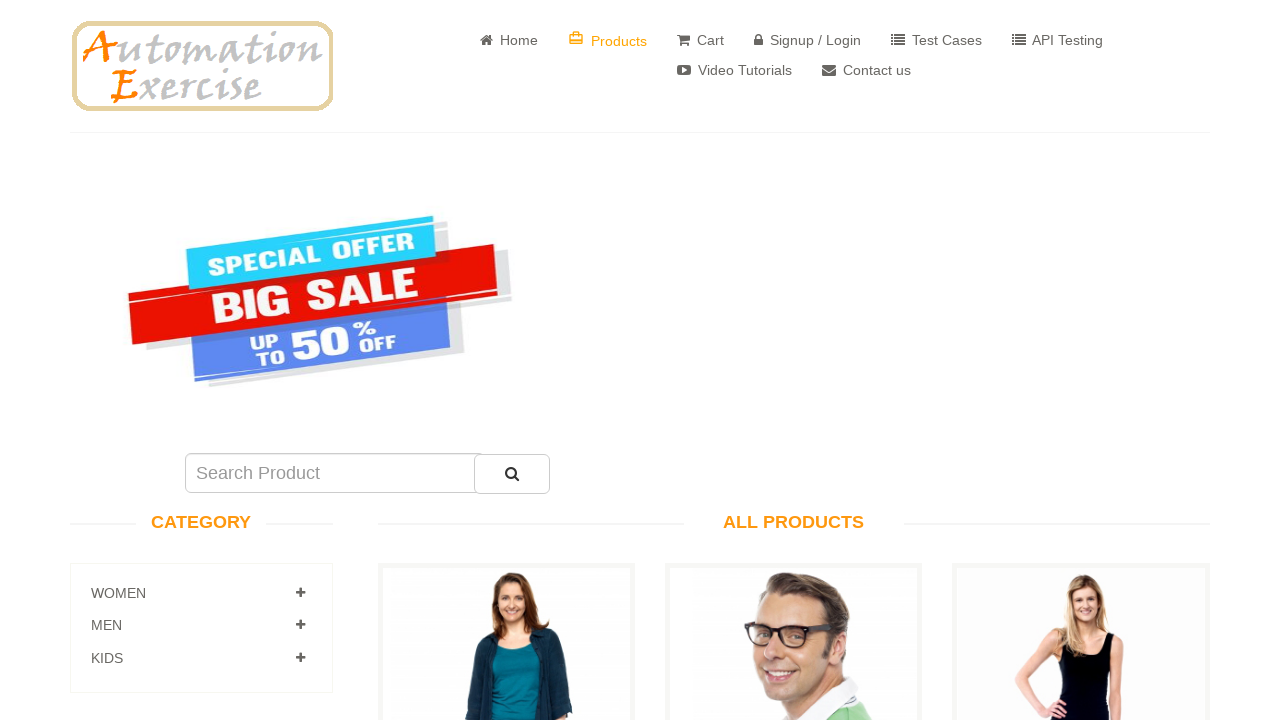